Tests dismissing a JavaScript confirm alert by clicking the second button, dismissing the dialog, and verifying the result does not contain "successfuly"

Starting URL: https://testcenter.techproeducation.com/index.php?page=javascript-alerts

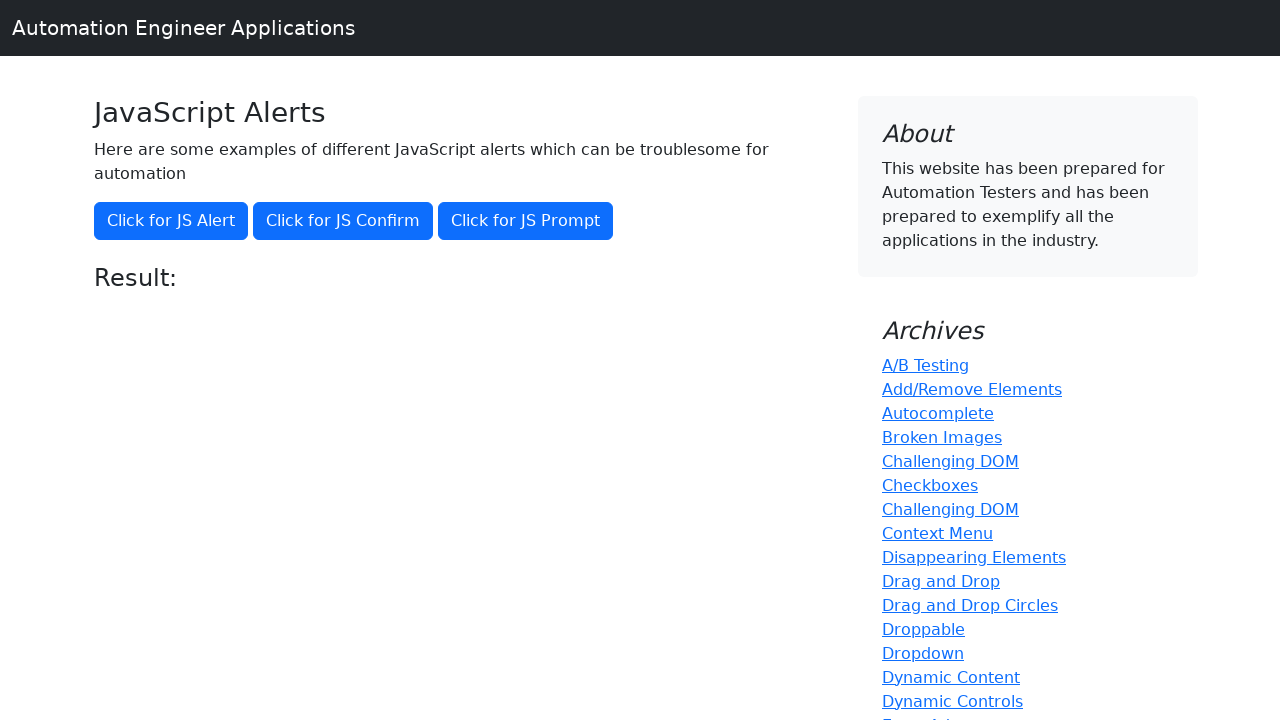

Set up dialog handler to dismiss confirm alerts
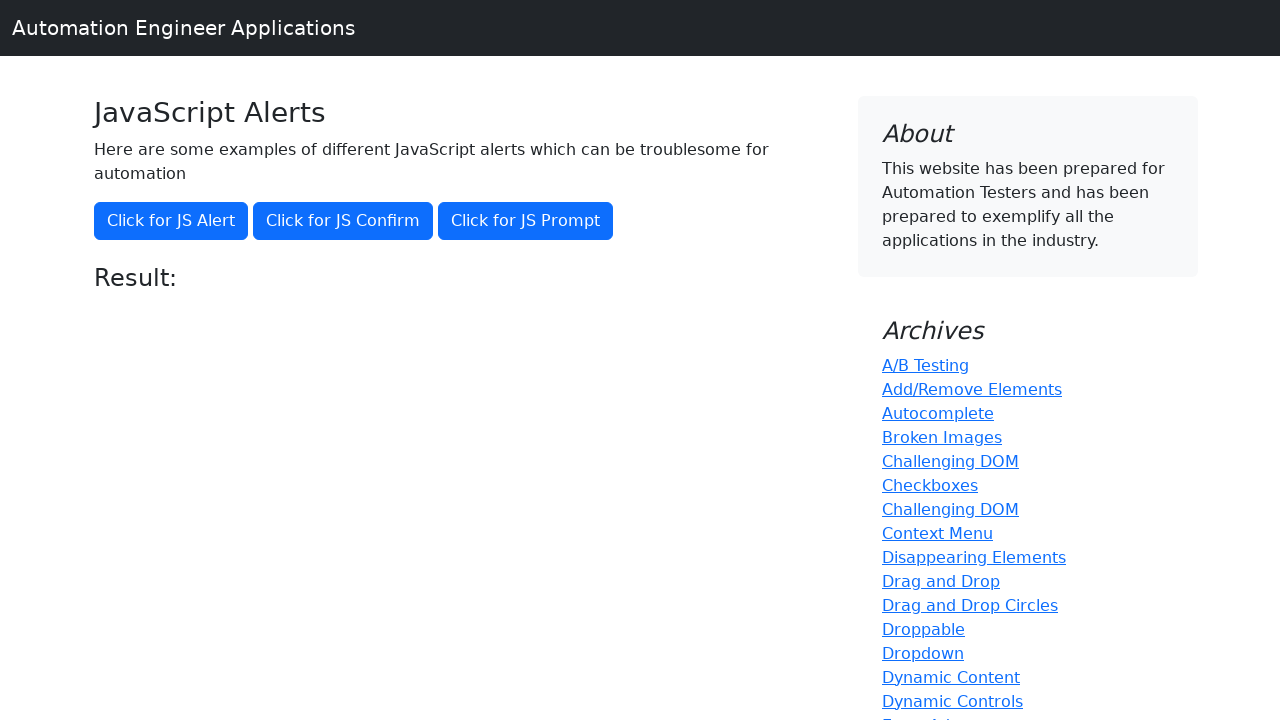

Clicked button to trigger JavaScript confirm alert at (343, 221) on button[onclick='jsConfirm()']
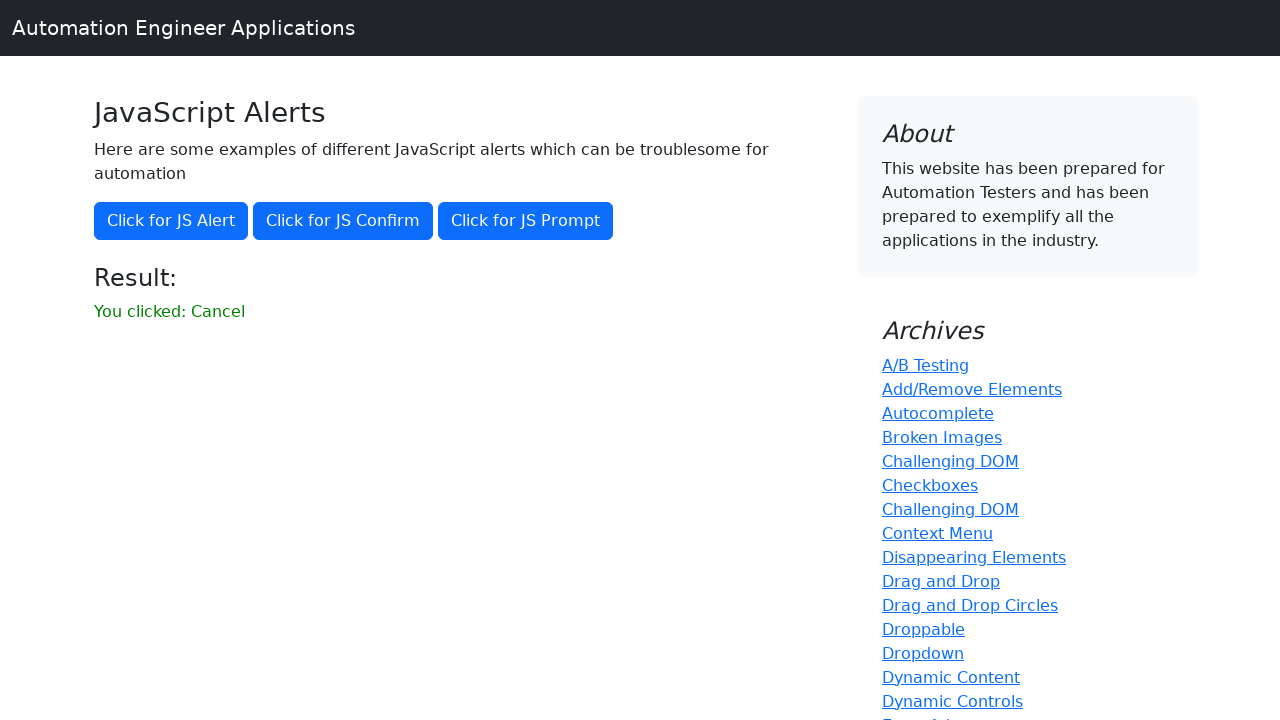

Result element appeared after dismissing alert
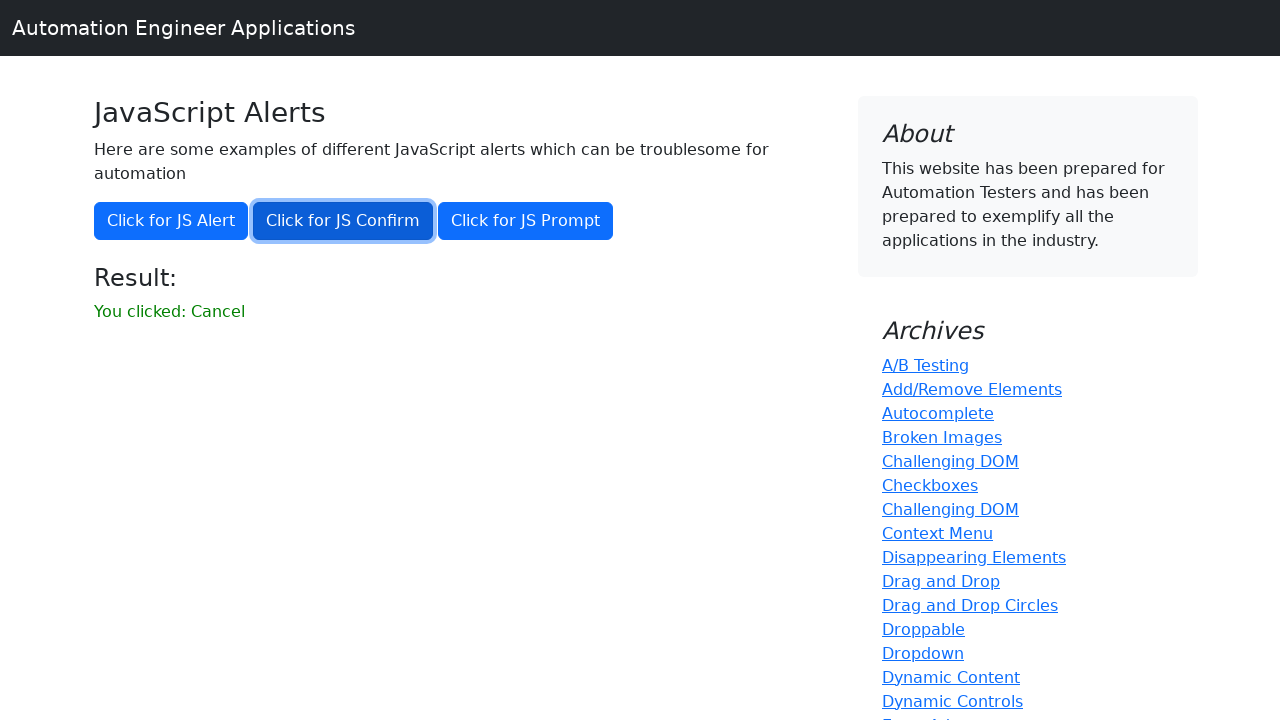

Retrieved result text: 'You clicked: Cancel'
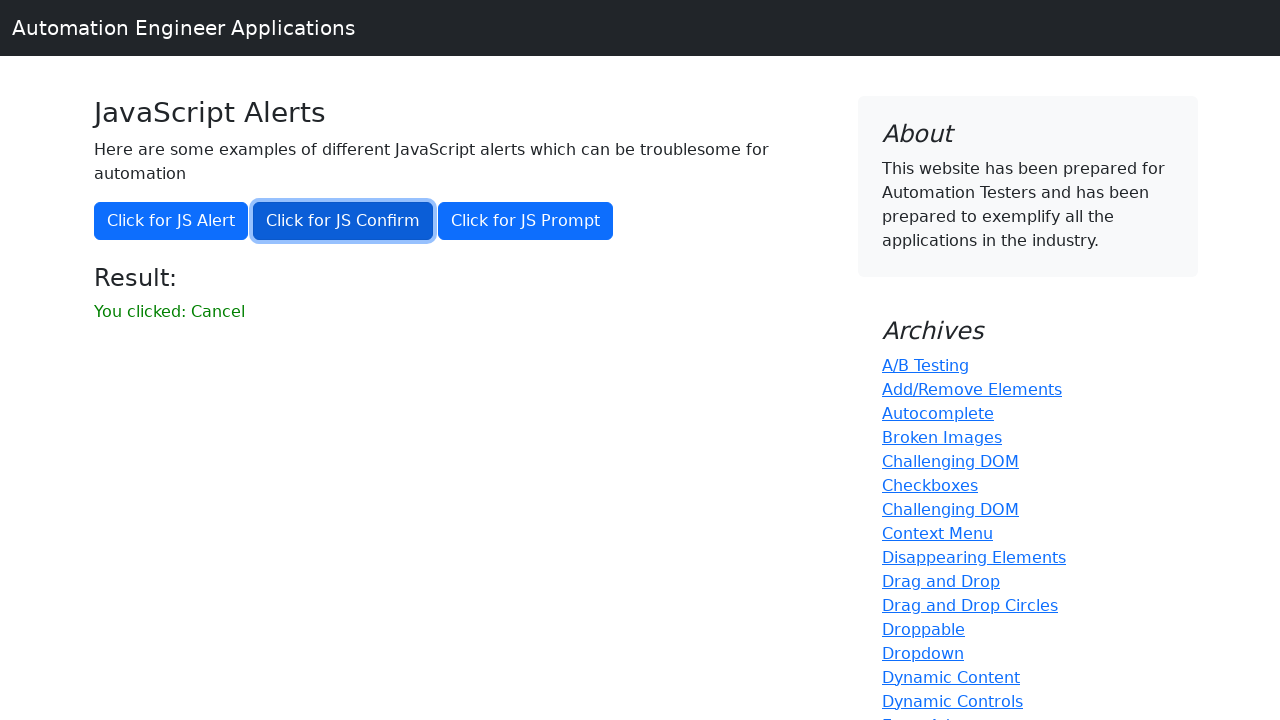

Verified result does not contain 'successfuly'
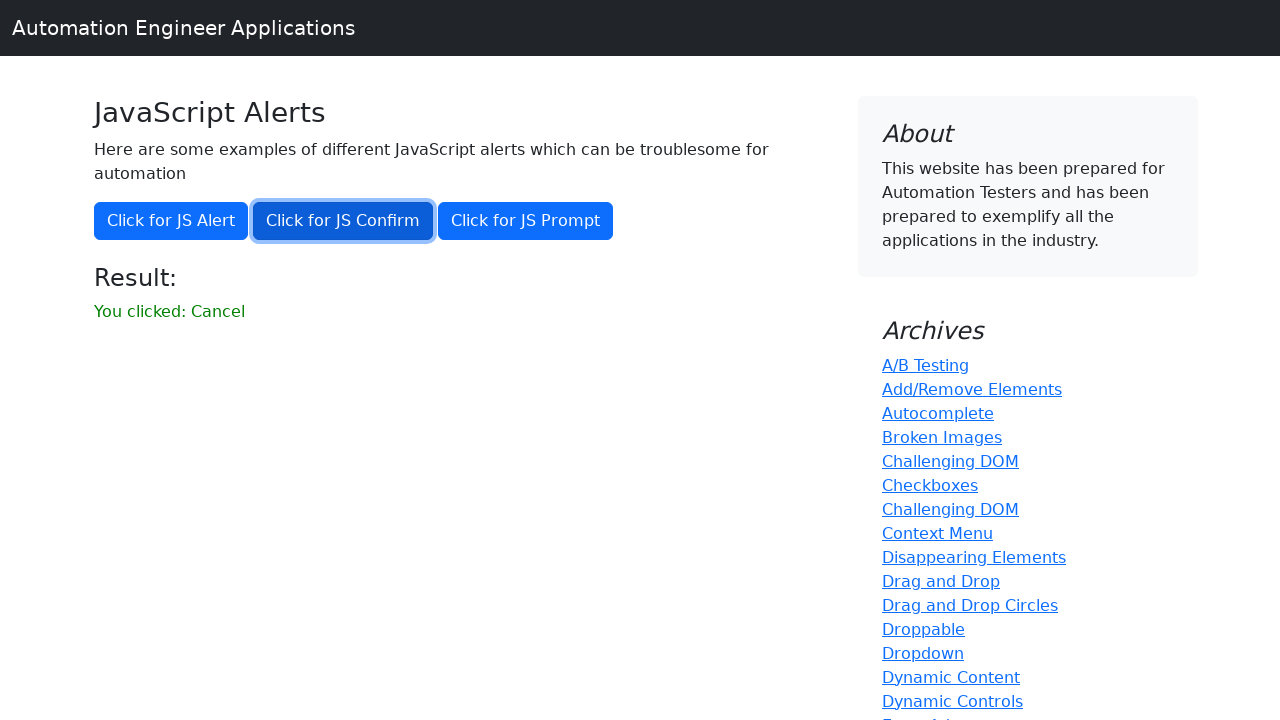

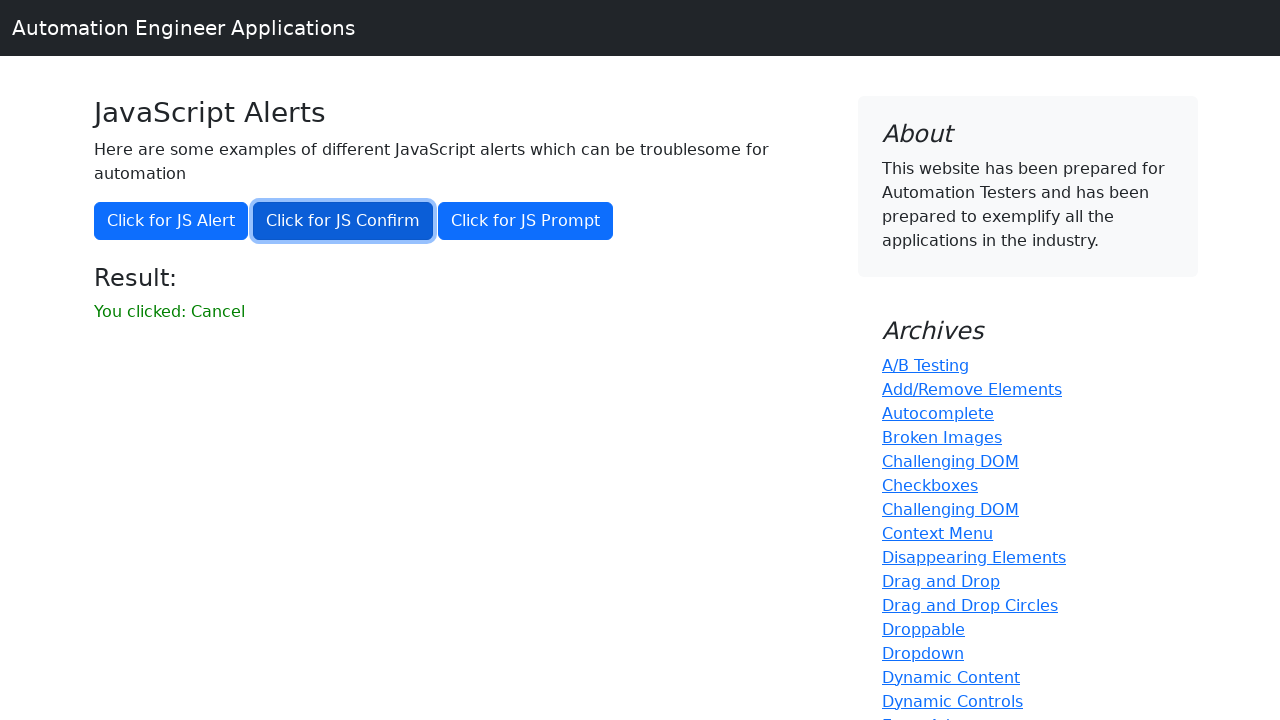